Tests right-click context menu functionality by right-clicking an element, selecting Edit option, and handling the resulting alert

Starting URL: http://swisnl.github.io/jQuery-contextMenu/demo.html

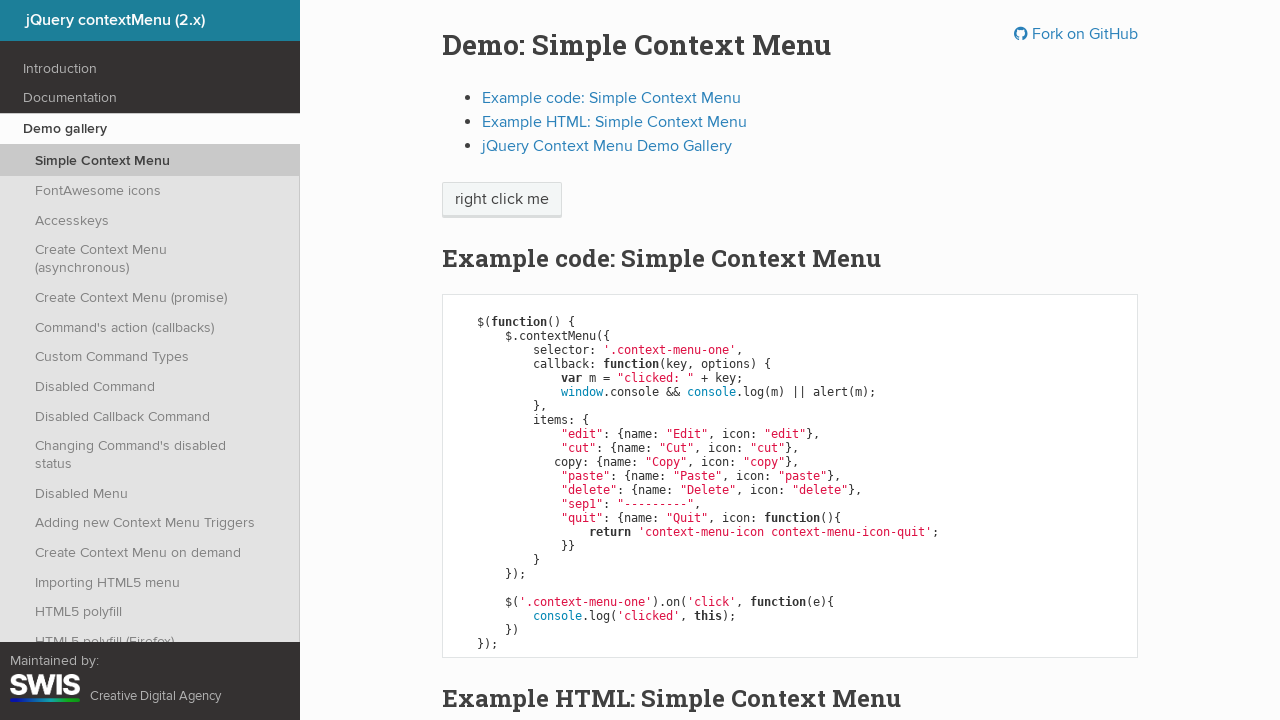

Navigated to jQuery contextMenu demo page
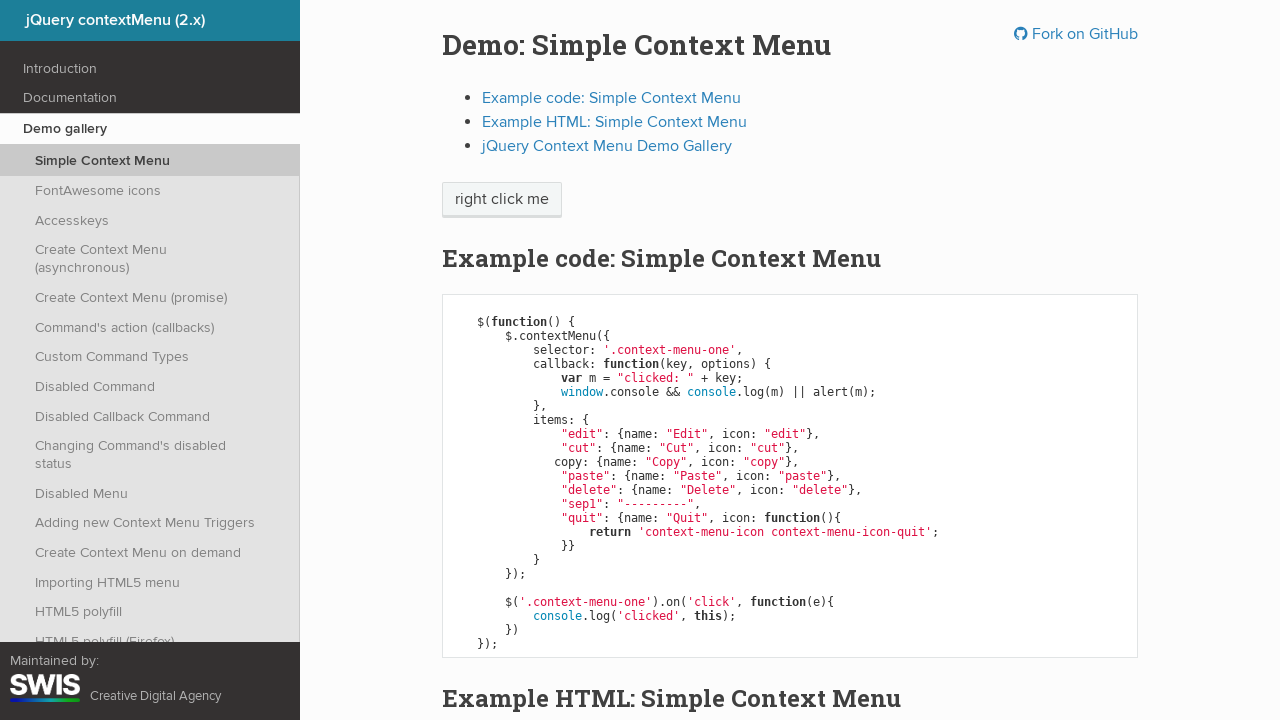

Right-clicked on 'right click me' element to open context menu at (502, 200) on //span[text()='right click me']
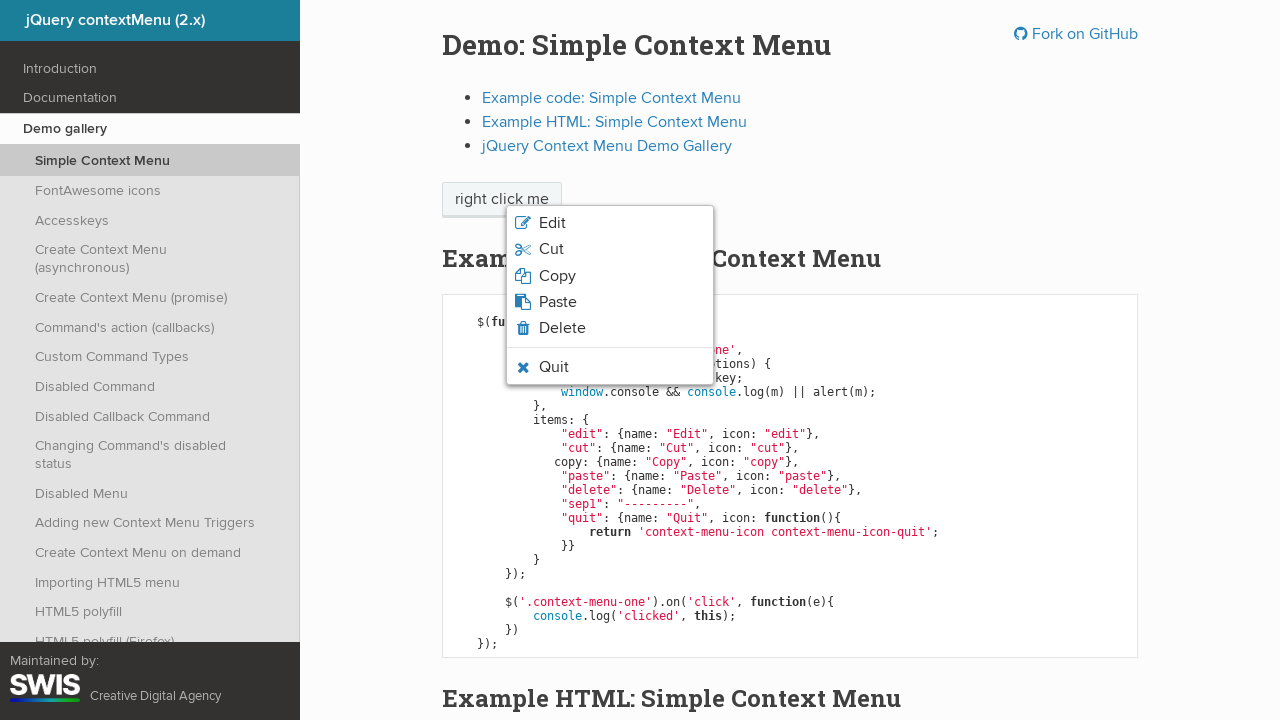

Clicked 'Edit' option from context menu at (552, 223) on xpath=//li/span[text()='Edit']
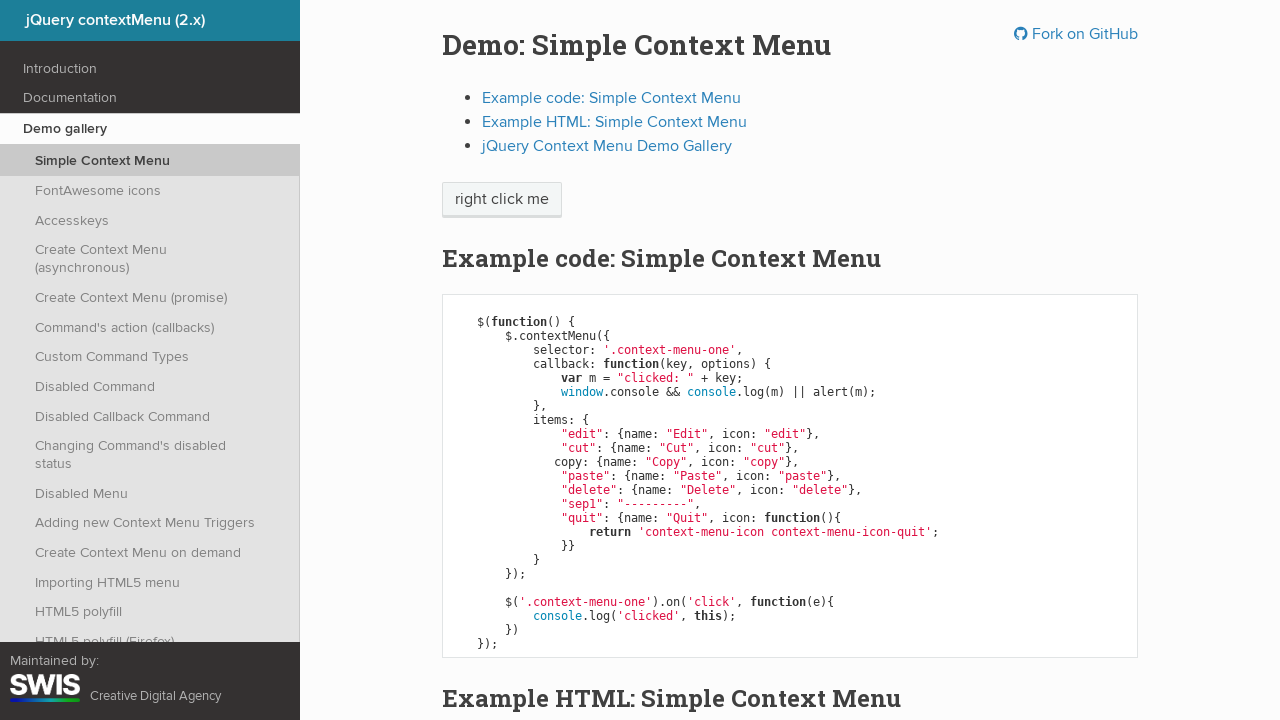

Alert dialog accepted
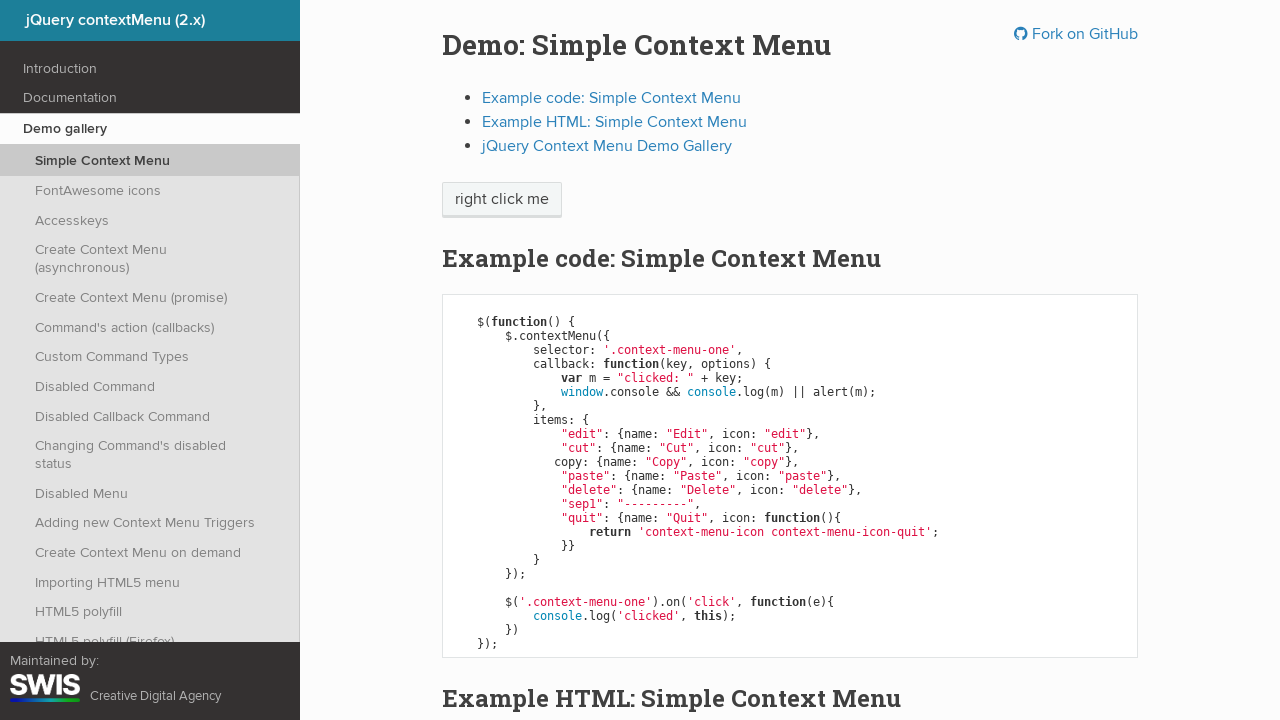

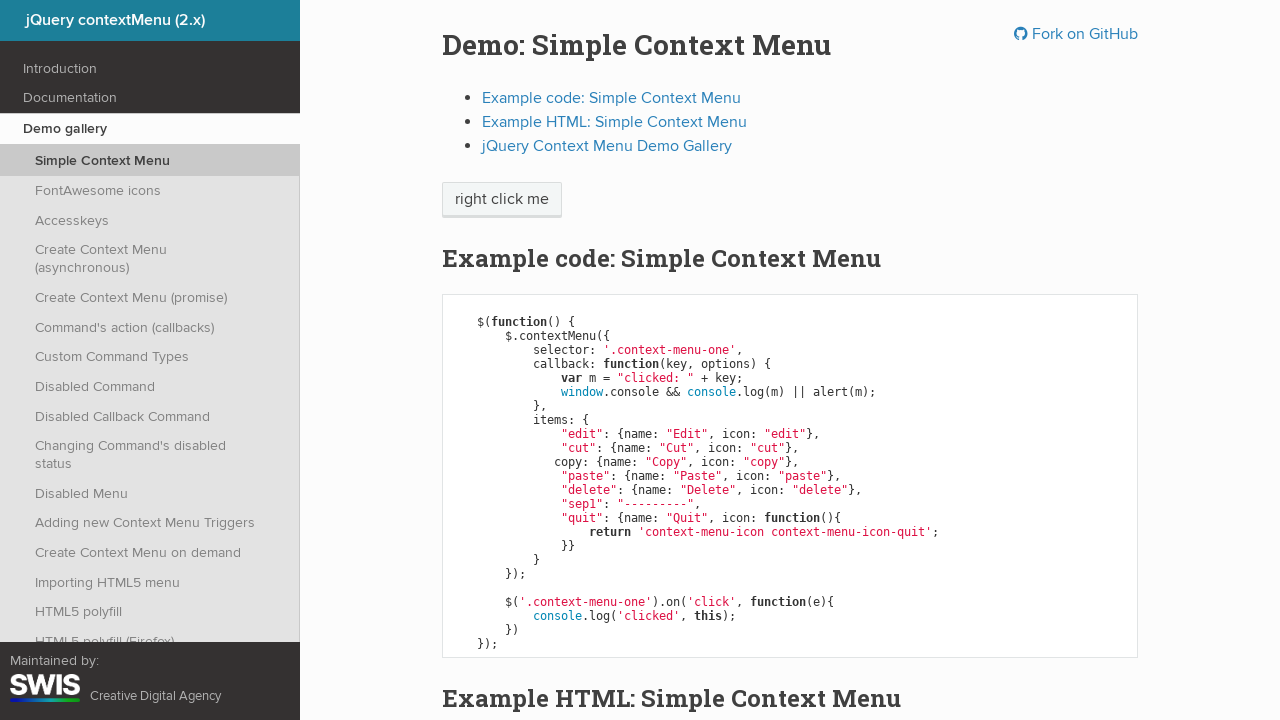